Navigates to an event page on biaarma.com and verifies that event slots and date information are displayed on the page.

Starting URL: https://biaarma.com/event/OpBrimstone1

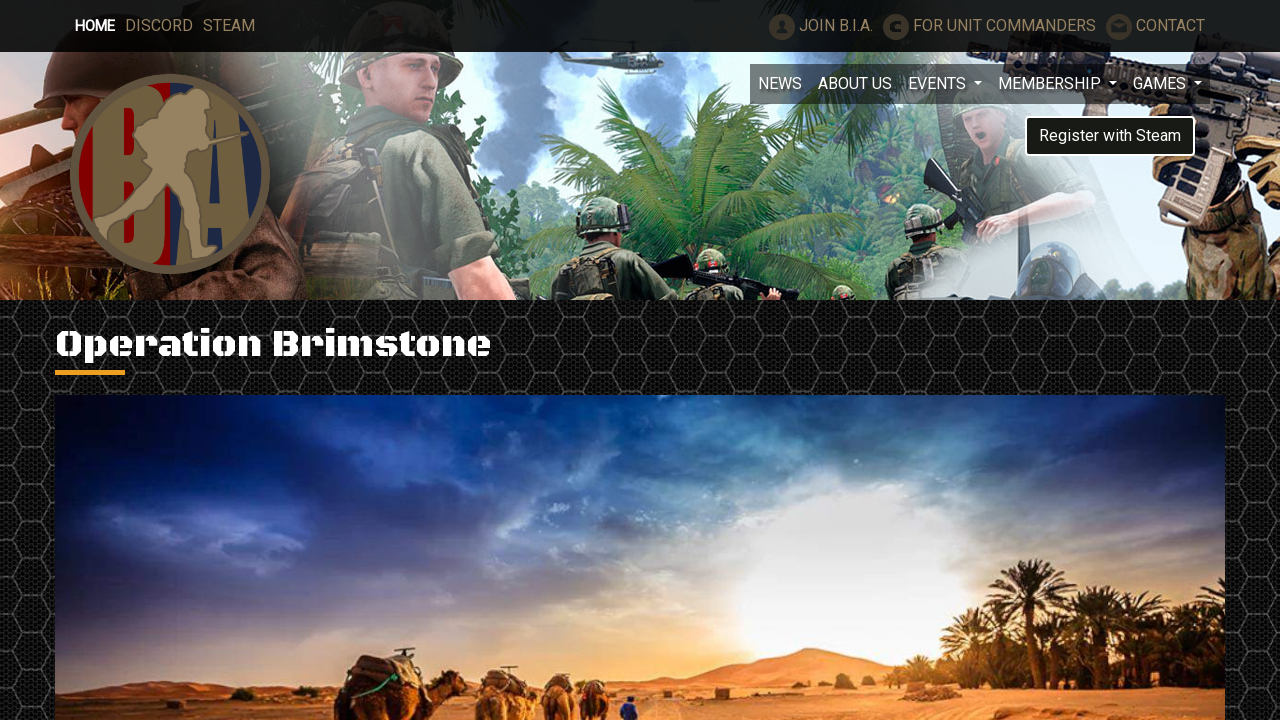

Waited for event slots to load on the page
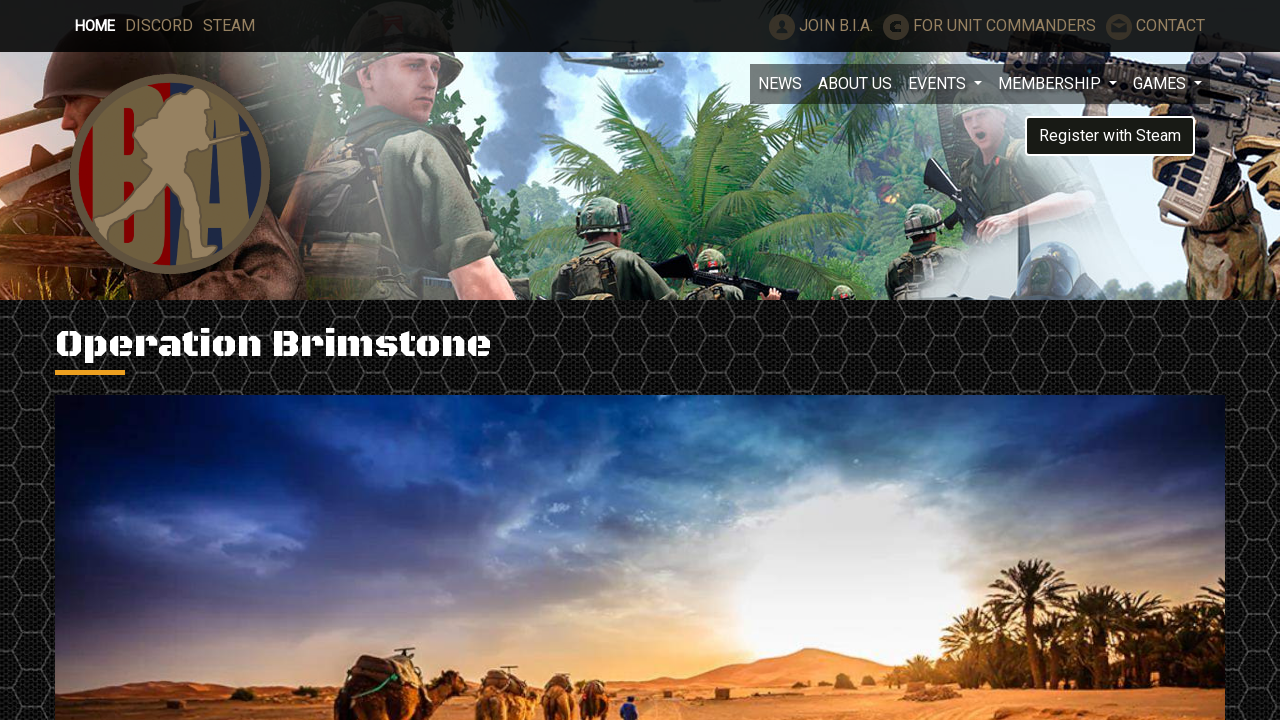

Waited for event date label to become visible
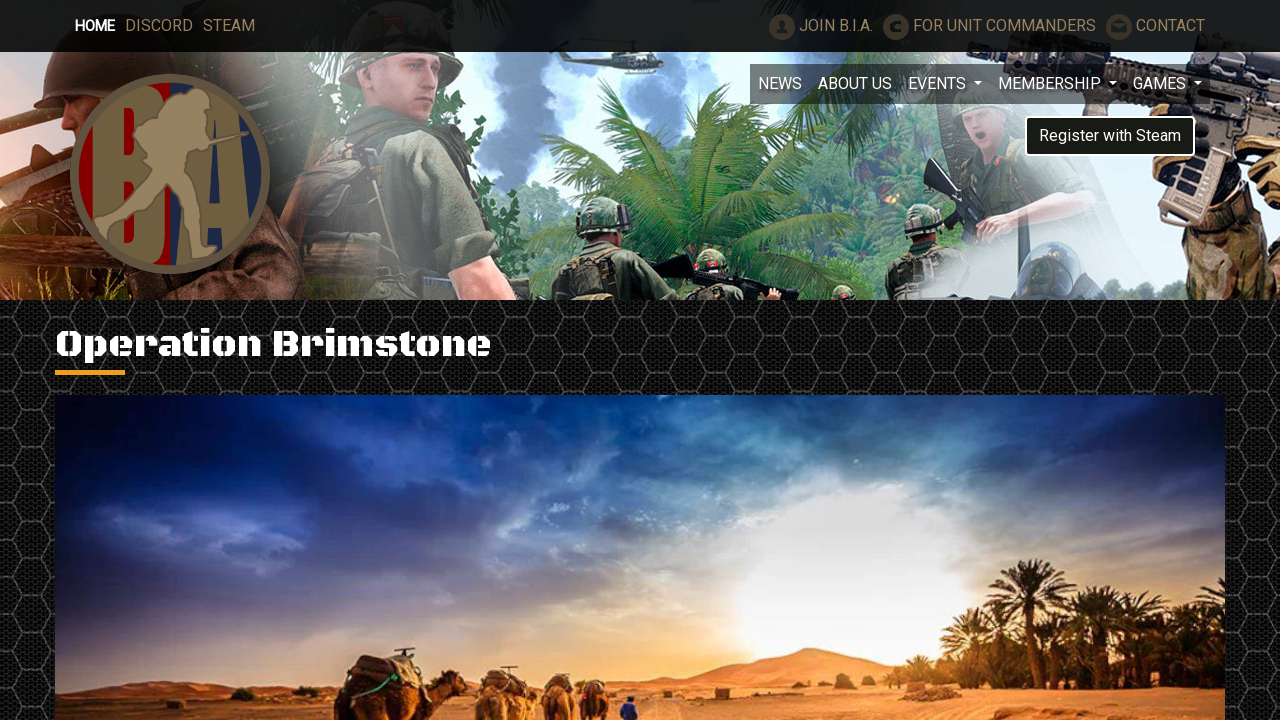

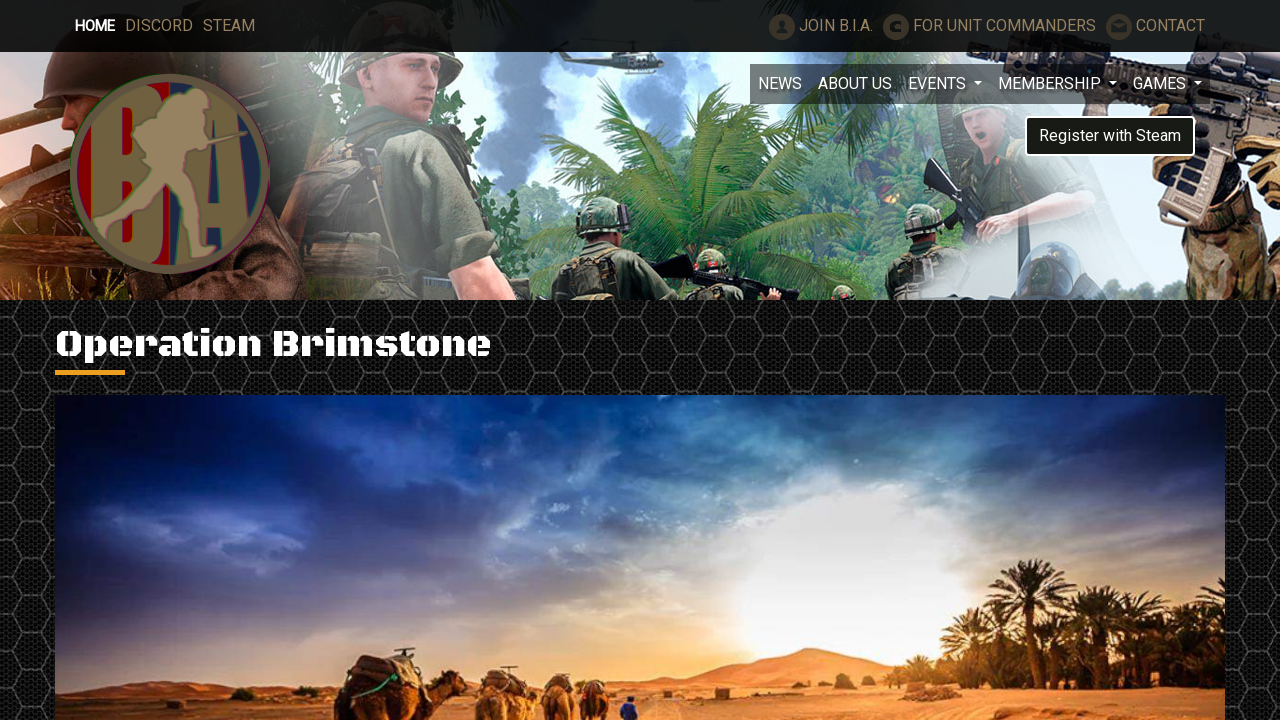